Verifies that a specific link contains expected text in its href attribute

Starting URL: https://www.training360.com/tesztautomatizalas-selenium-webdriverrel-pythonban-tanfolyam-swd-python

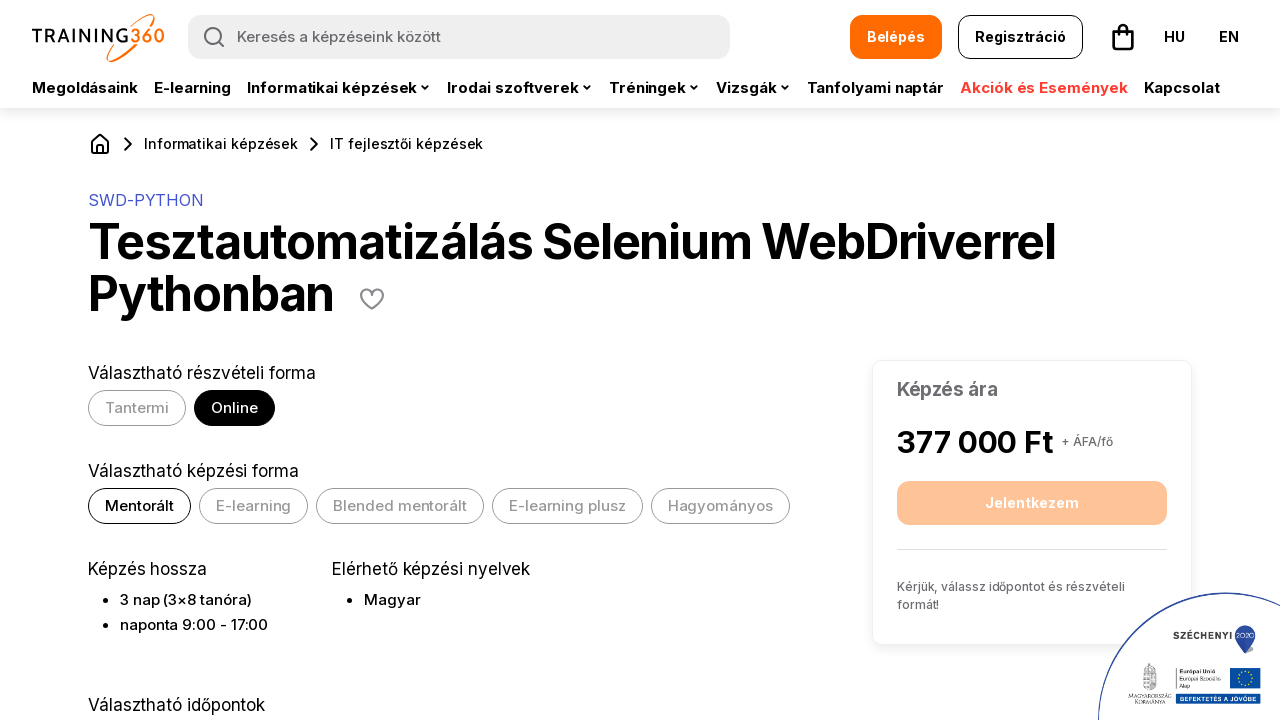

Located the link with text 'itt olvashat'
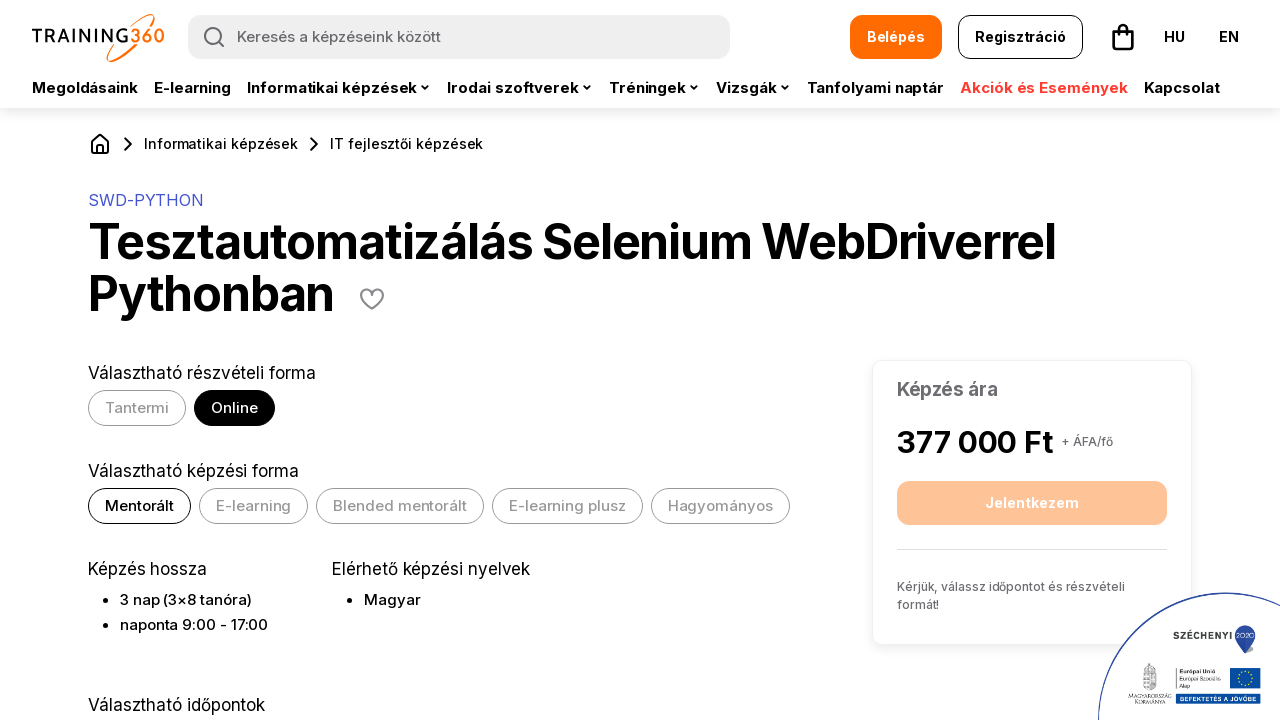

Verified that the link href contains '/egyedi-oktatasi'
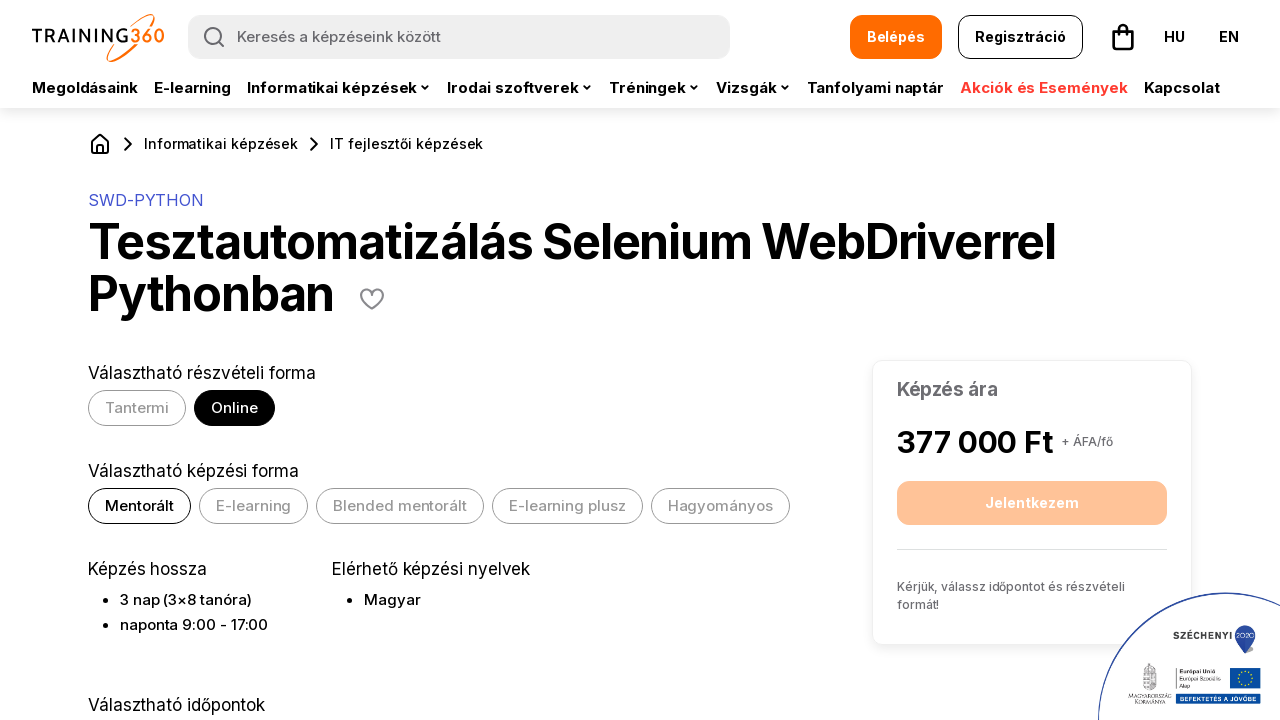

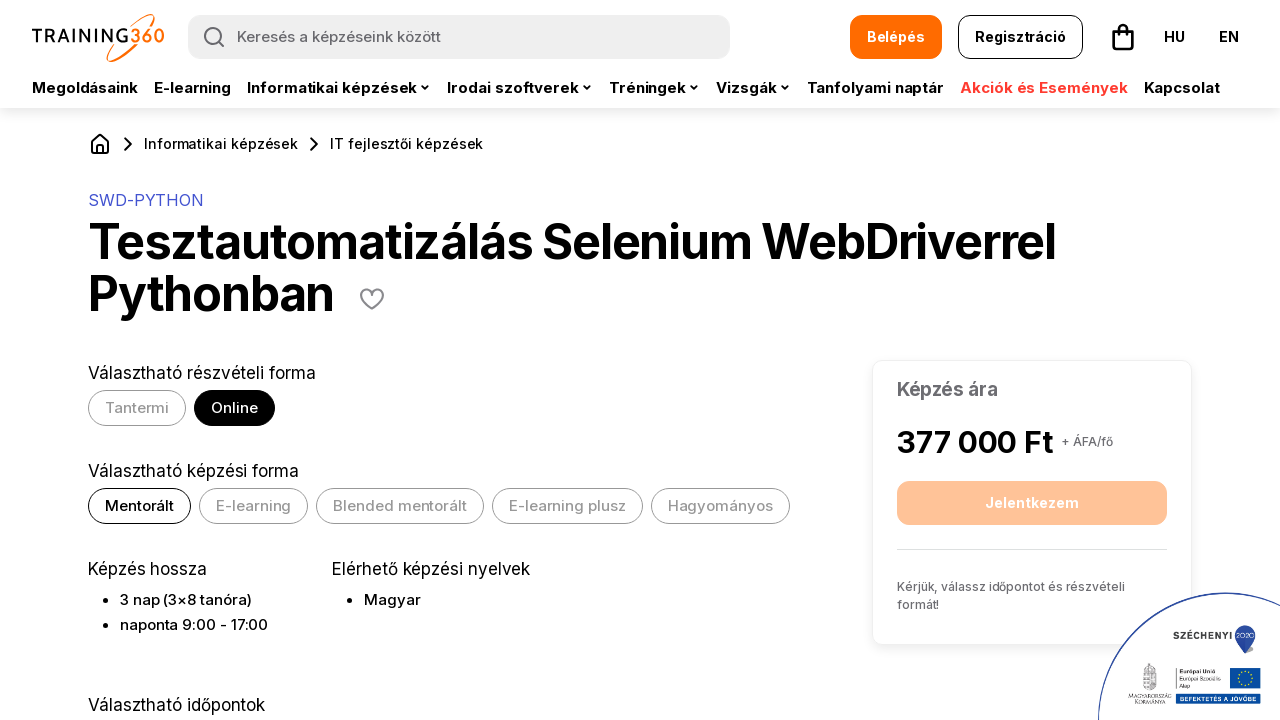